Tests hover action over a menu item

Starting URL: https://demoqa.com/menu/

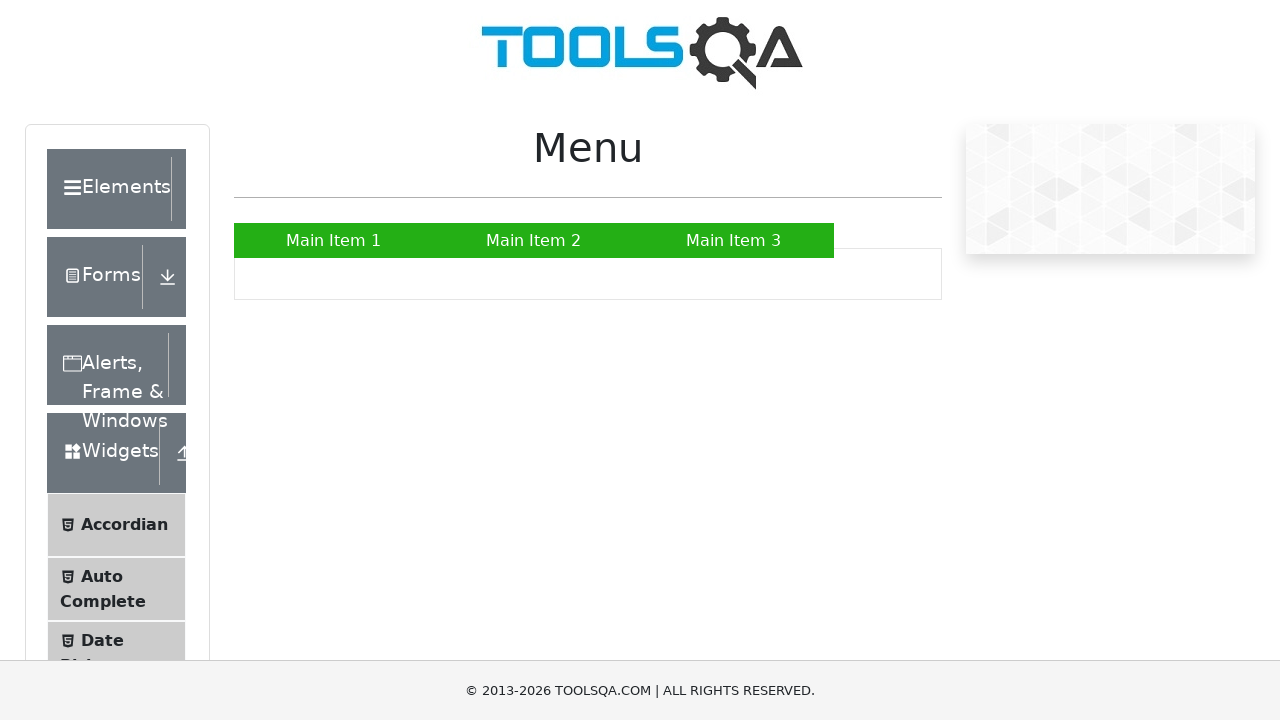

Navigated to https://demoqa.com/menu/
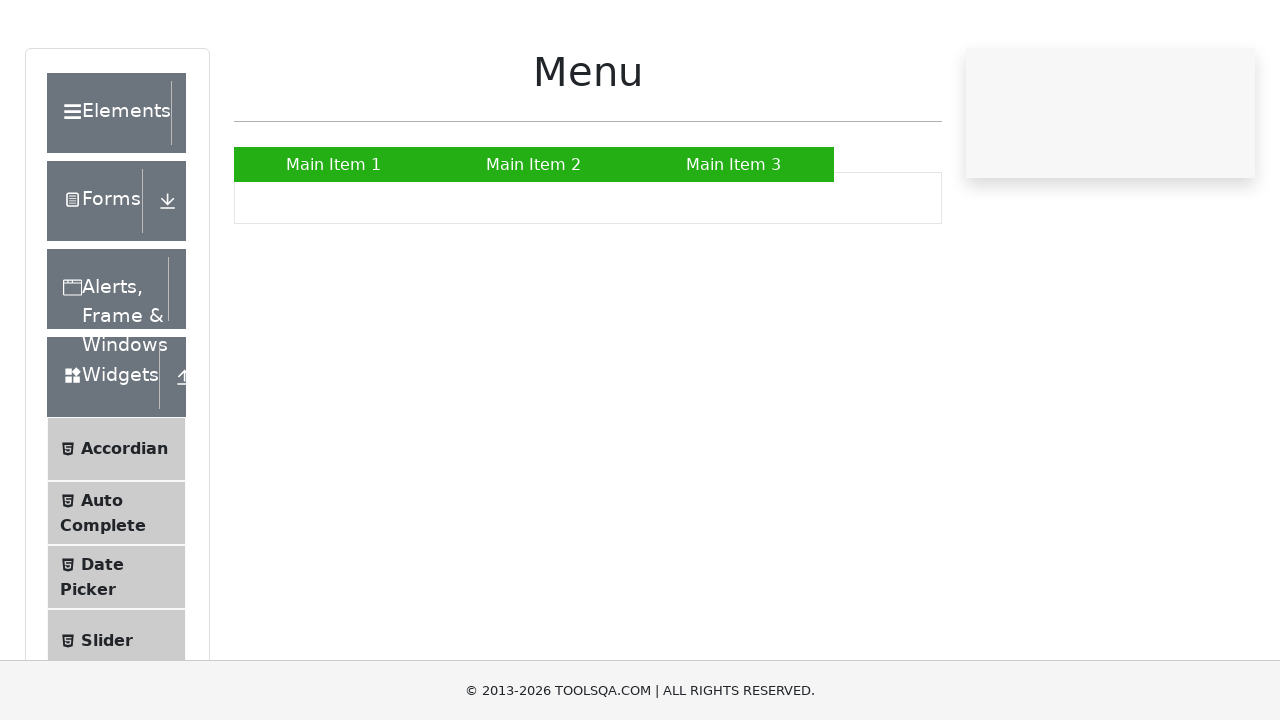

Hovered over 'Main Item 2' menu item at (534, 240) on xpath=//a[text()='Main Item 2']
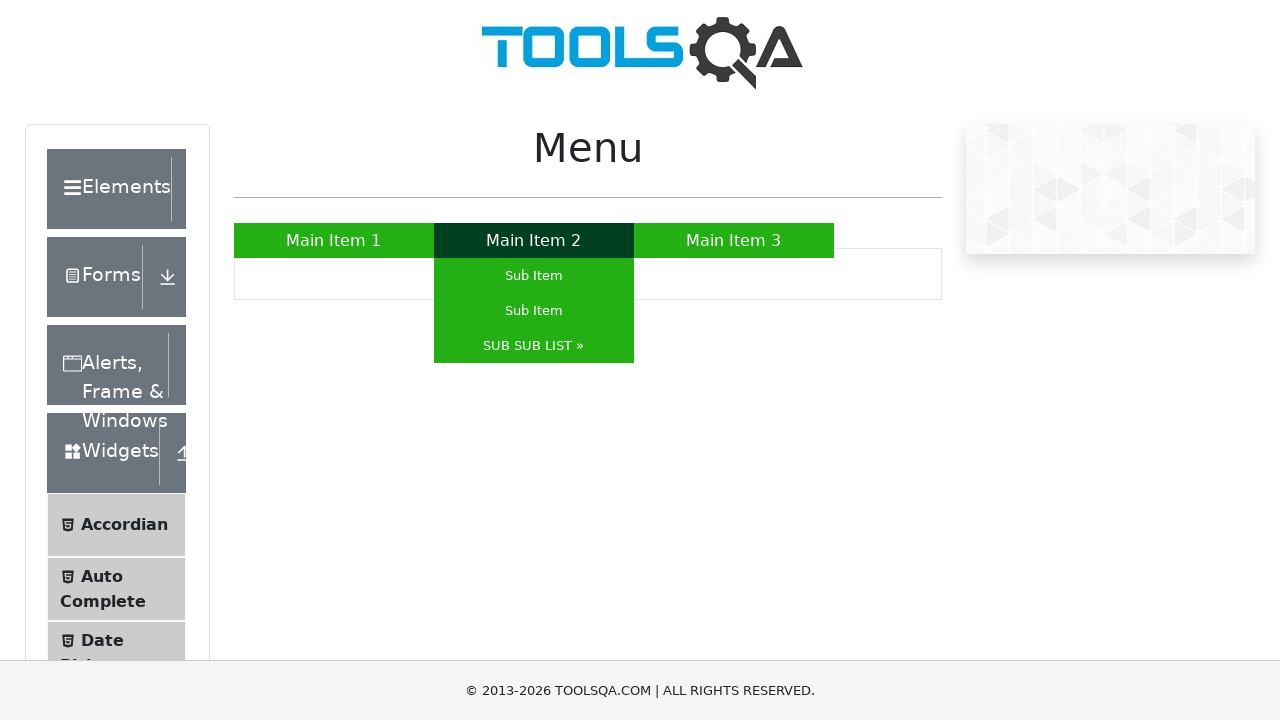

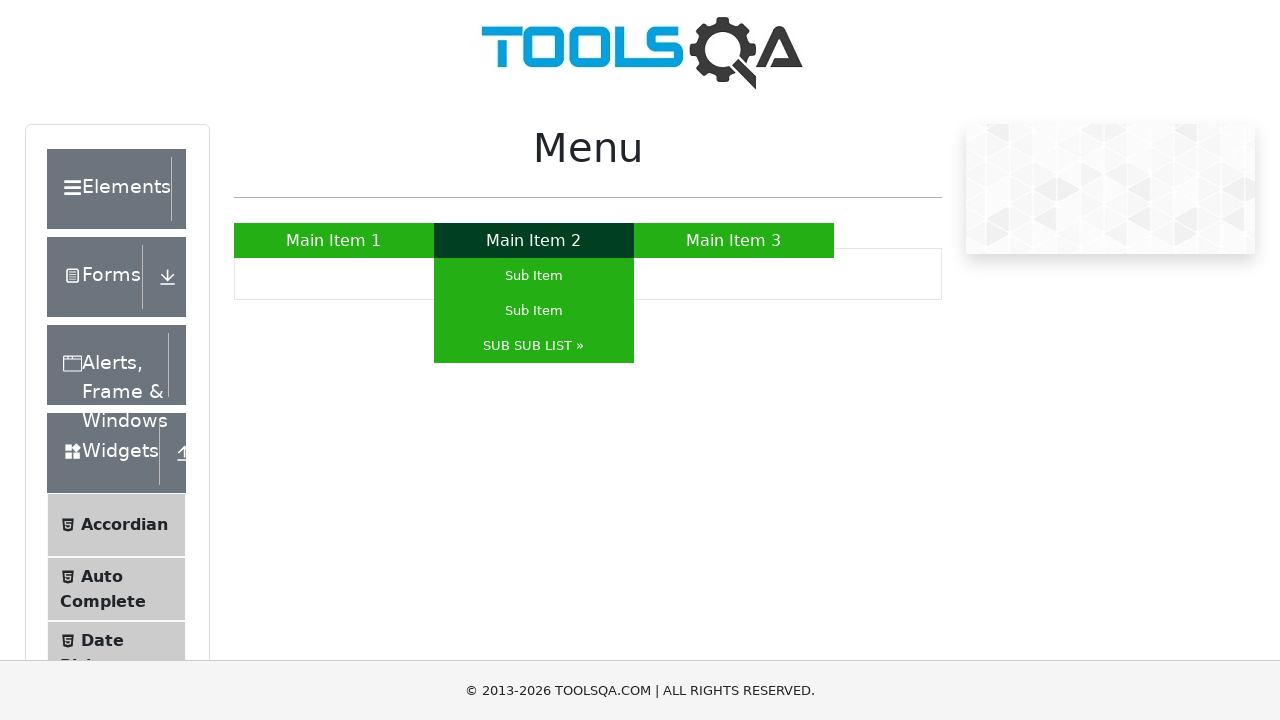